Tests a solar intelligence web app demo by navigating to Tesla demo page, clearing local storage, and loading the demo interface for solar report generation

Starting URL: https://sunspire-web-app.vercel.app

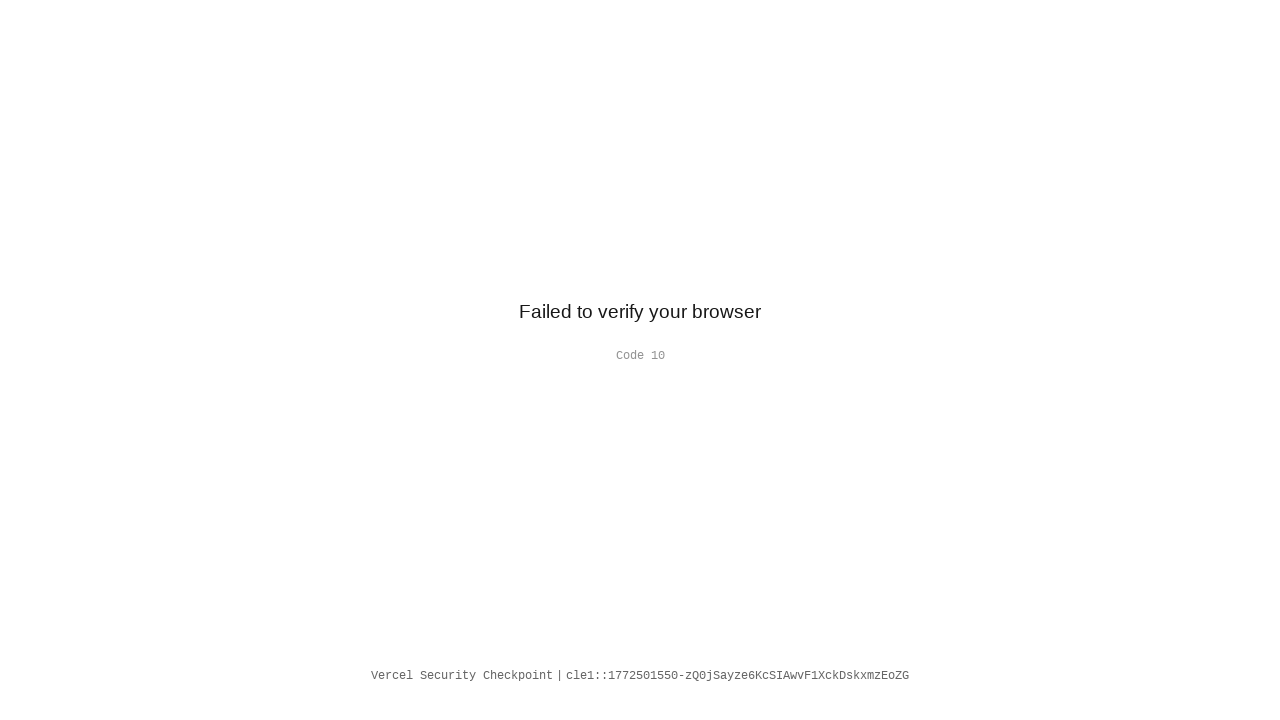

Cleared demo quota and countdown deadline from localStorage
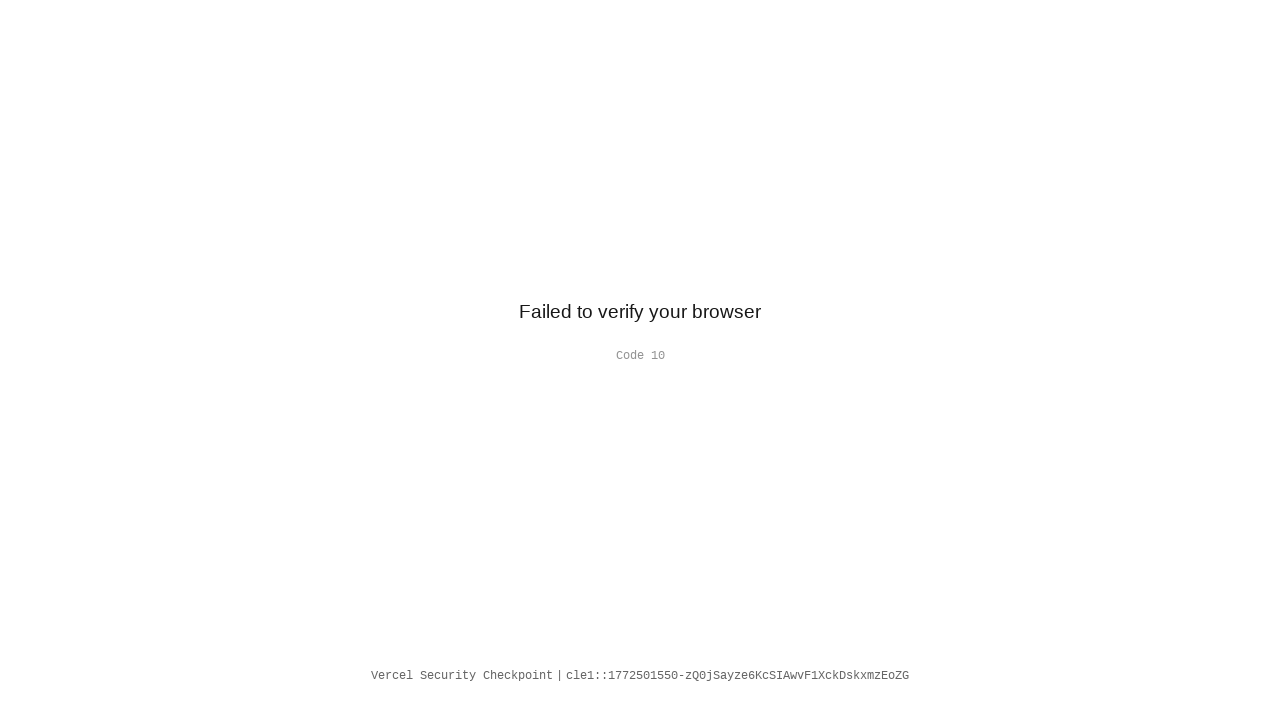

Navigated to Tesla demo page on Sunspire web app
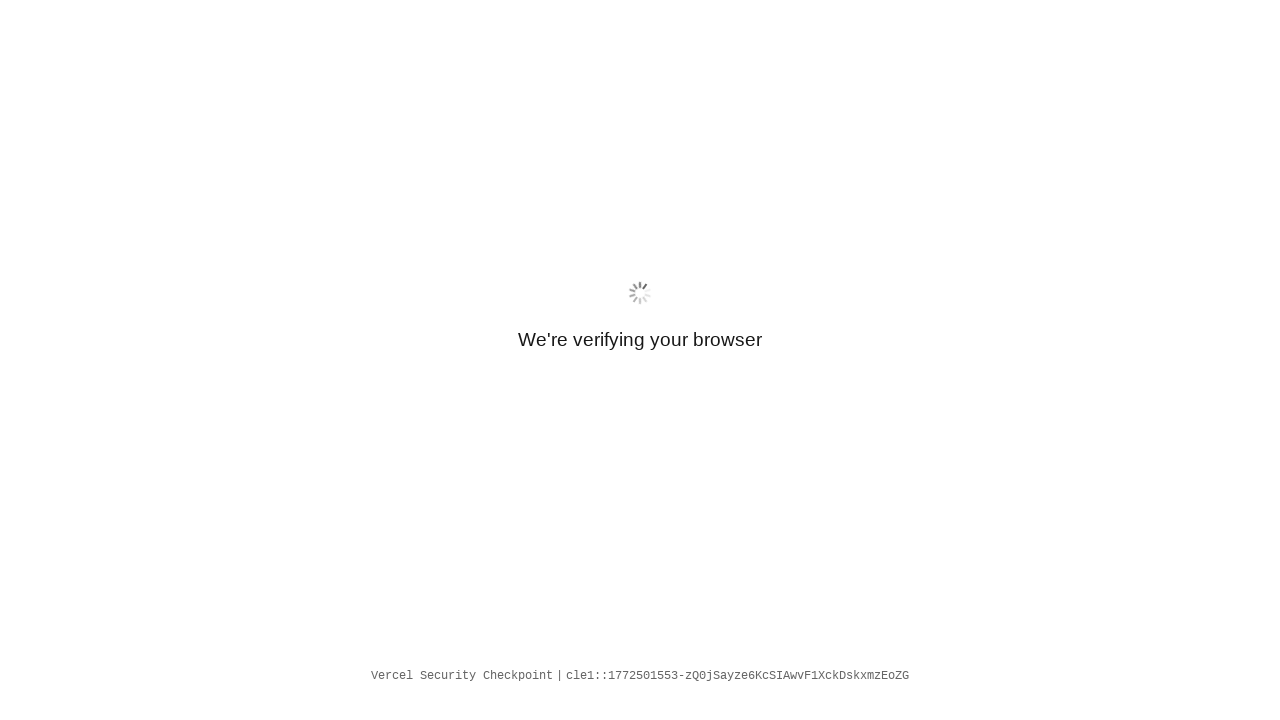

Waited for network to be idle
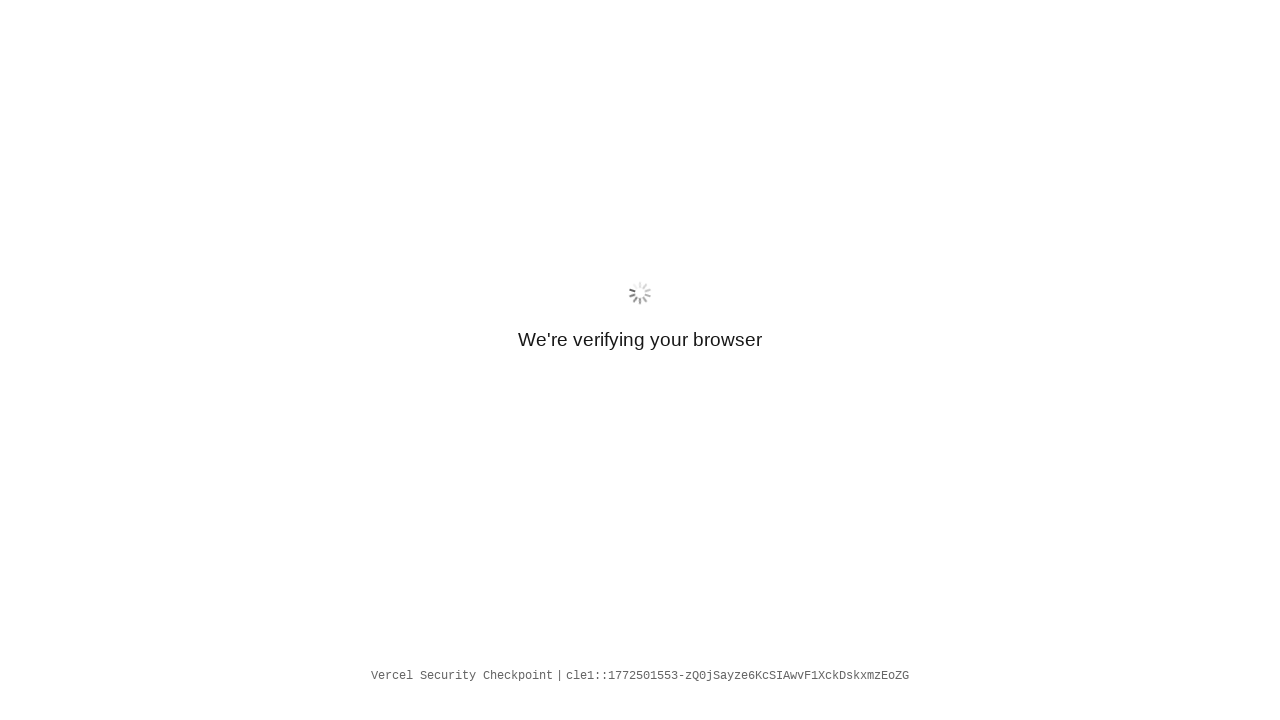

Verified demo content has loaded (DOM ready)
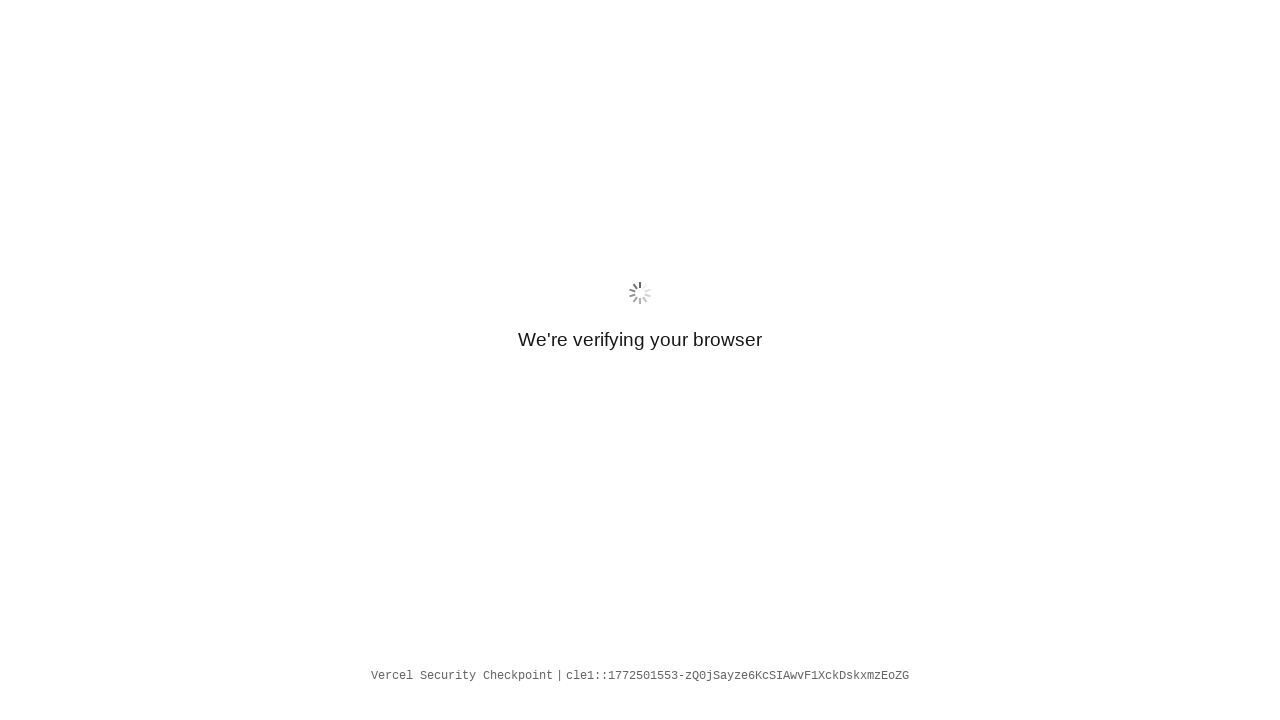

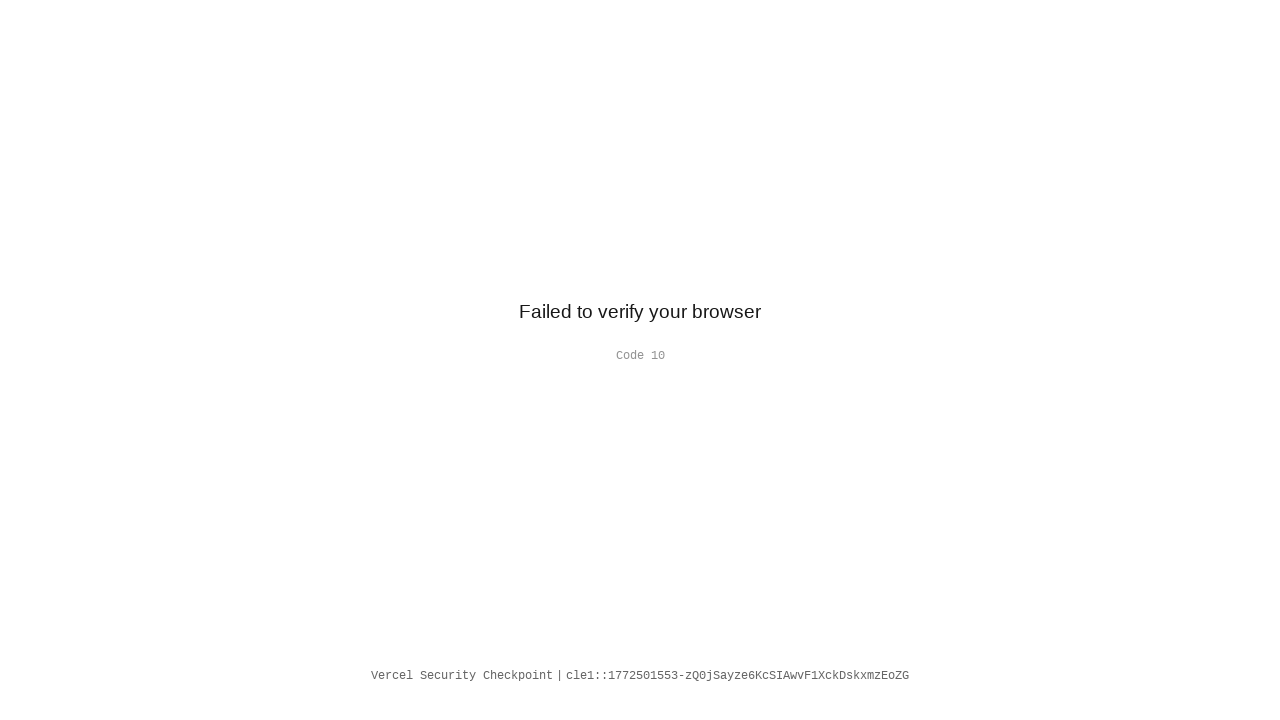